Tests jQuery UI menu navigation by clicking through nested menu items to reach the PDF option under Downloads

Starting URL: https://the-internet.herokuapp.com/jqueryui/menu#

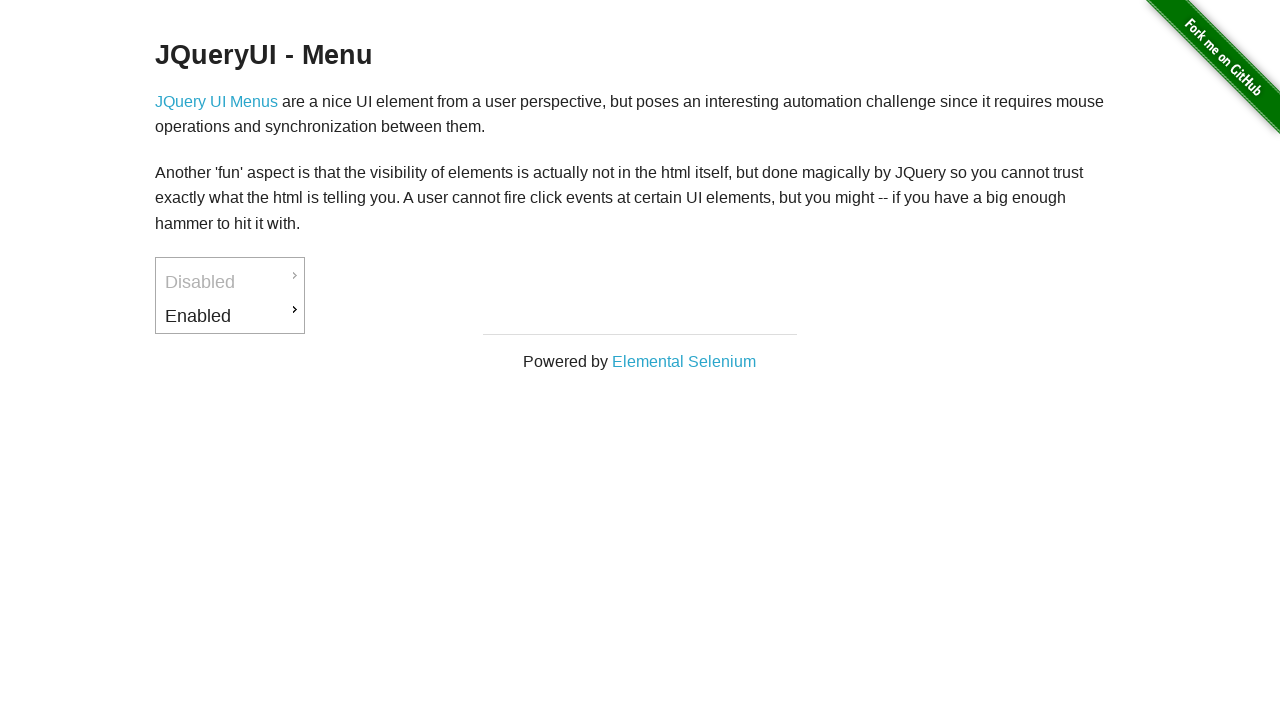

Clicked on the 'Enabled' menu item at (230, 316) on xpath=//li[@id='ui-id-3']//a[contains(text(),'Enabled')]
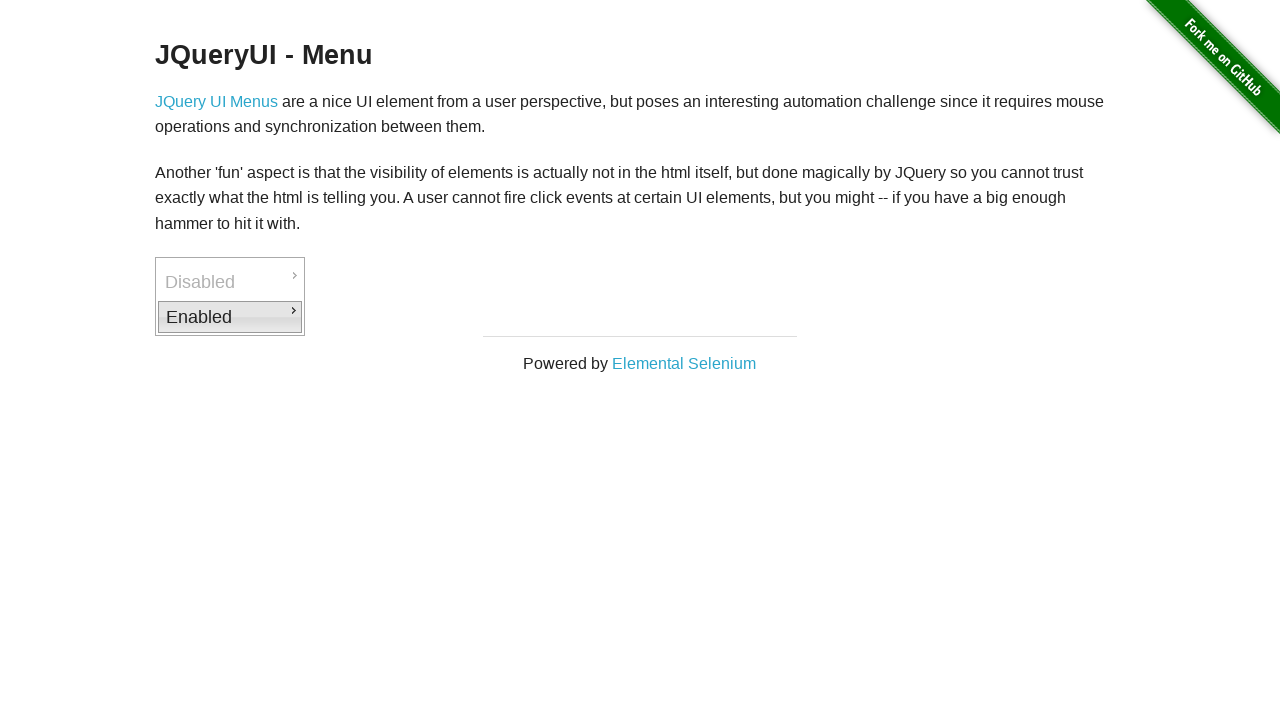

Downloads submenu item selector appeared
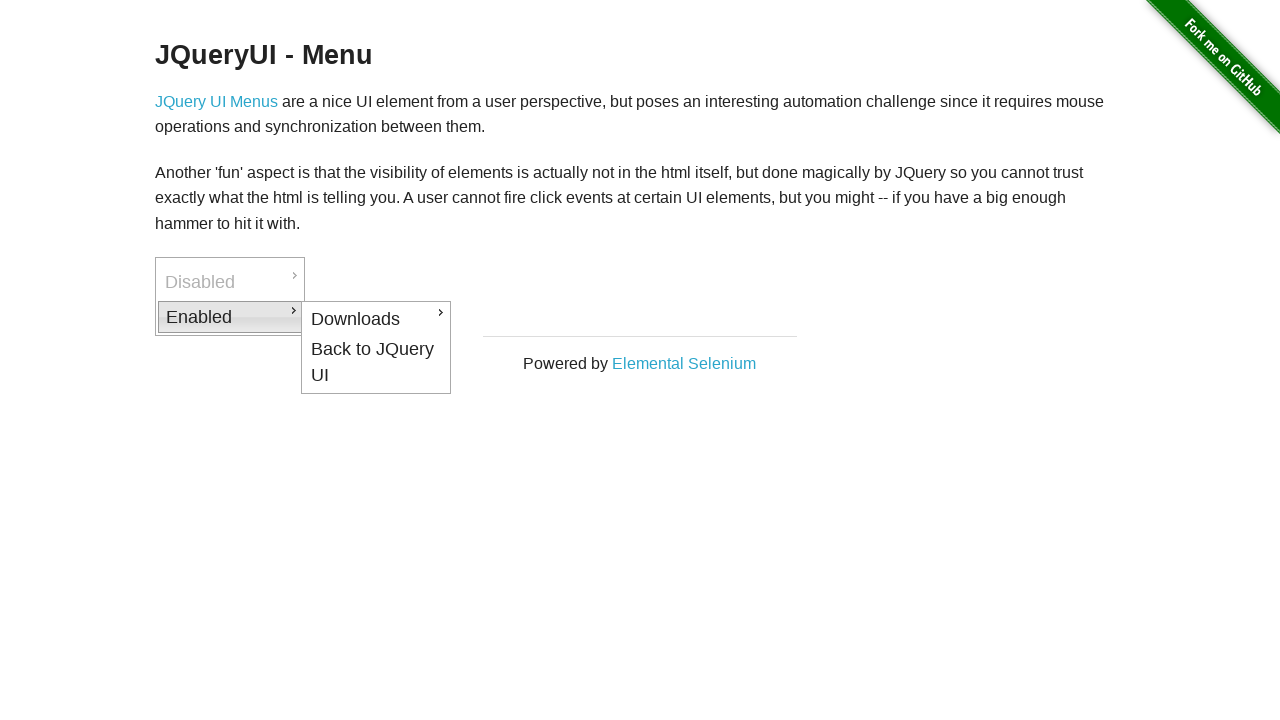

Clicked on 'Downloads' submenu item at (376, 319) on xpath=//a[contains(text(),'Enabled')]/following-sibling::ul//a[contains(text(),'
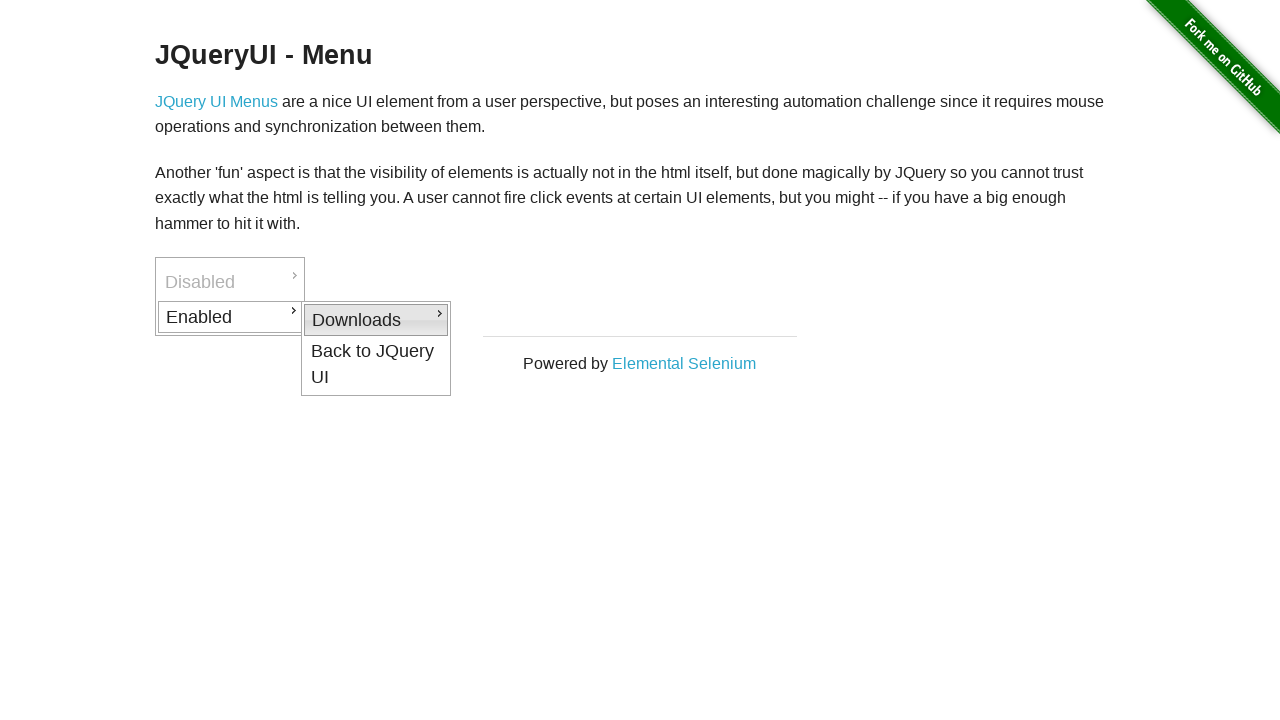

PDF option in nested submenu appeared
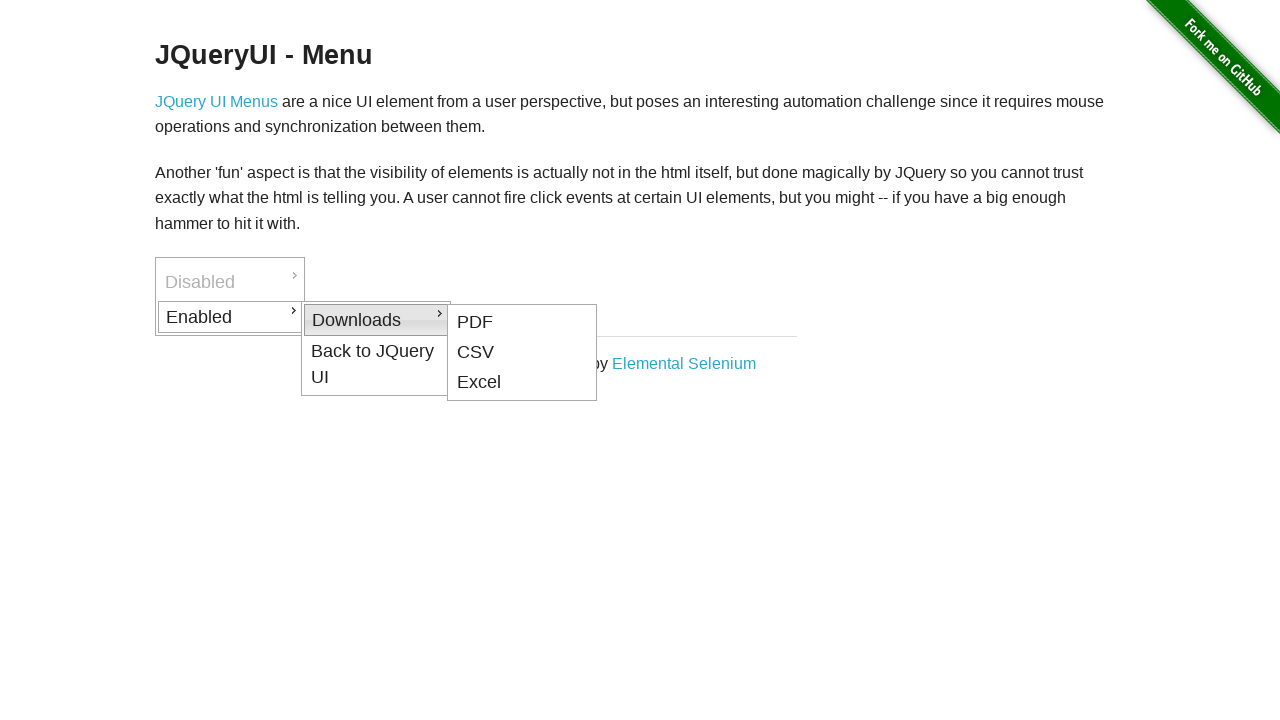

Clicked on 'PDF' option in the nested submenu at (522, 322) on xpath=//a[contains(text(),'Enabled')]//following-sibling::ul//a[contains(text(),
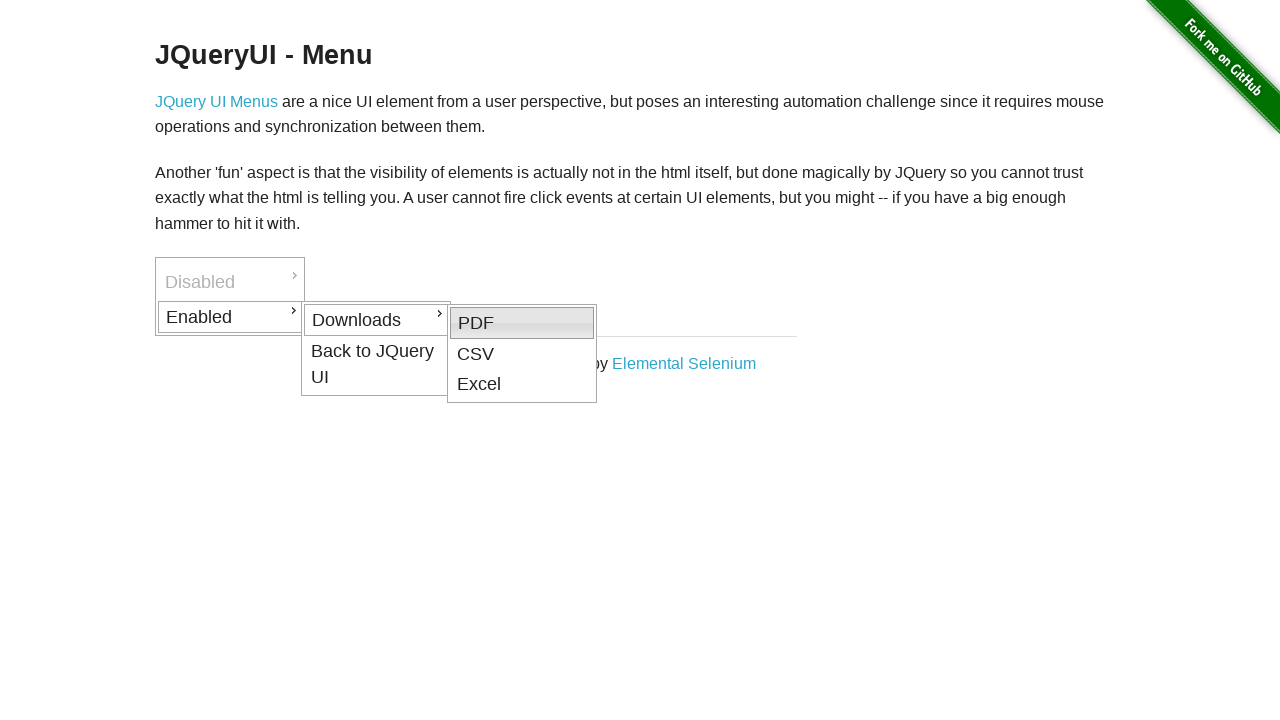

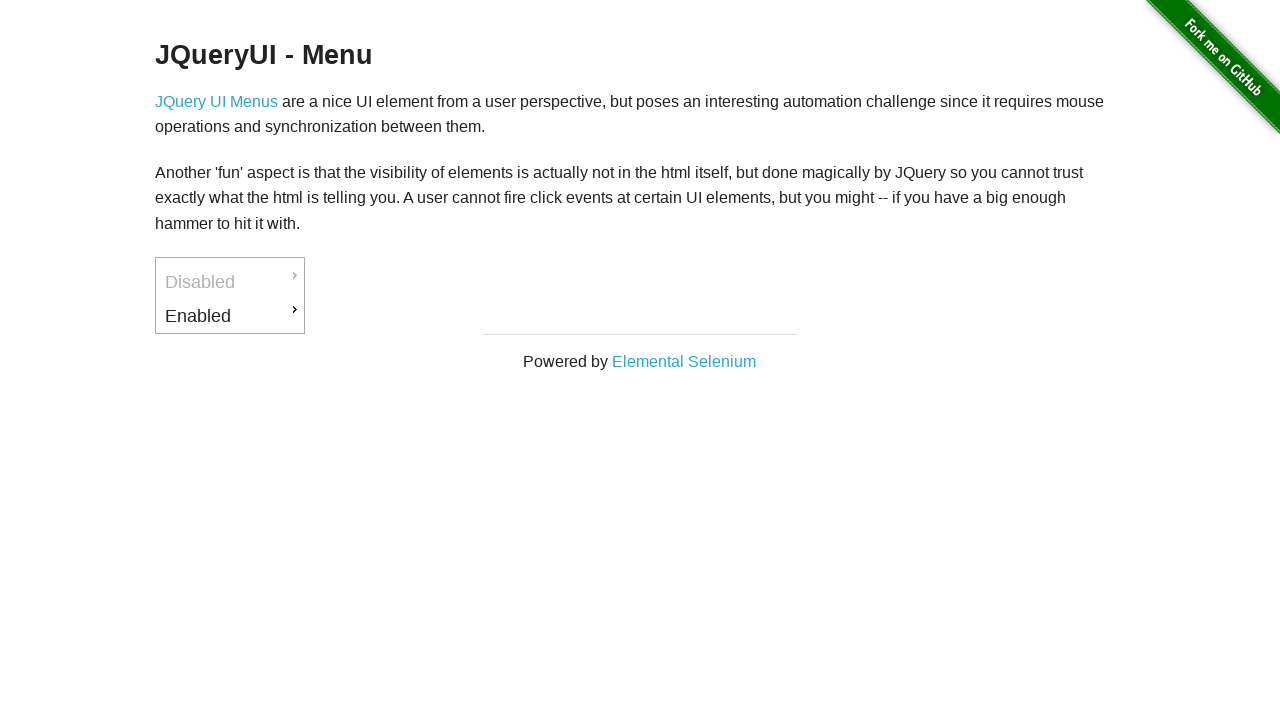